Solves a math problem by extracting two numbers from the page, calculating their sum, and selecting the answer from a dropdown menu

Starting URL: http://suninjuly.github.io/selects1.html

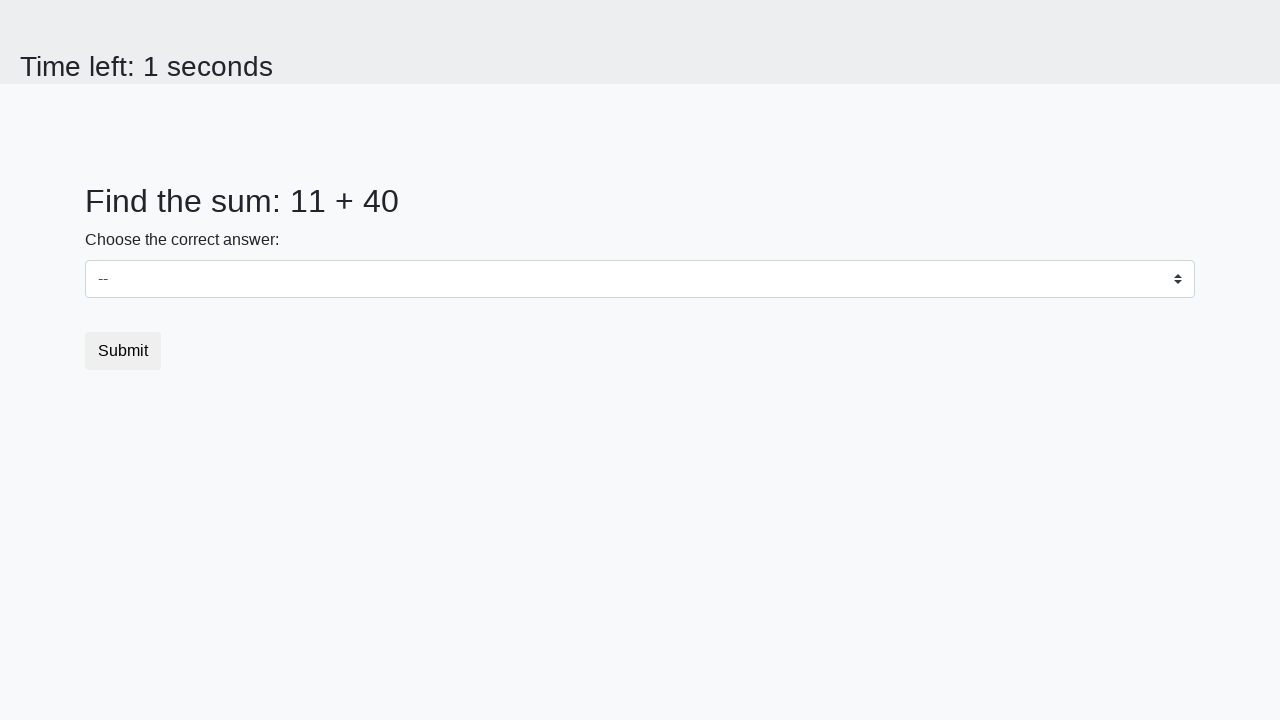

Extracted first number from page
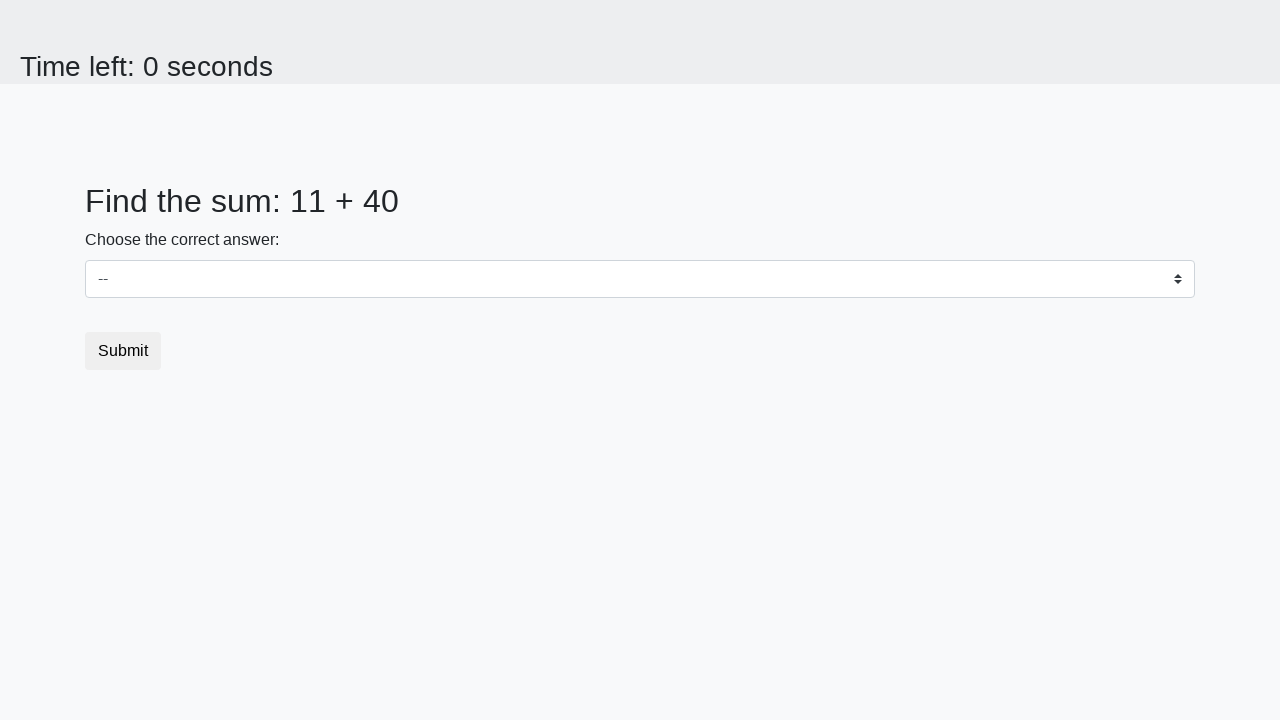

Extracted second number from page
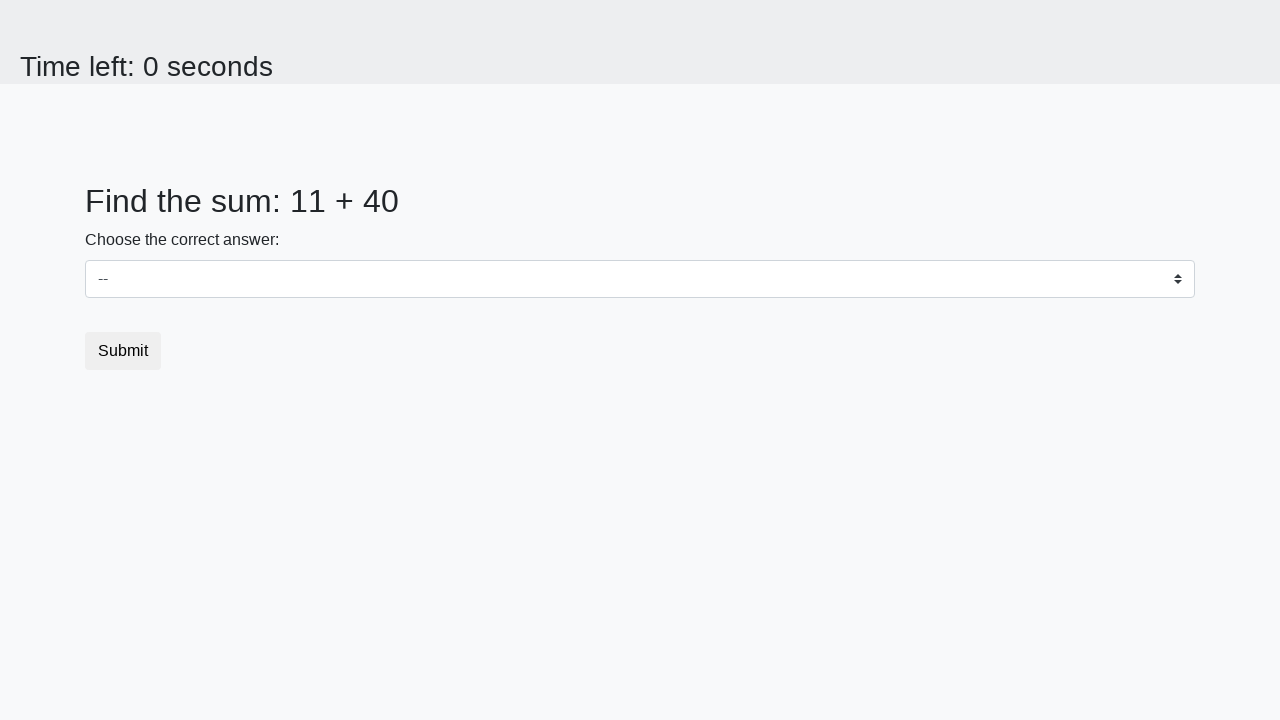

Calculated sum: 11 + 40 = 51
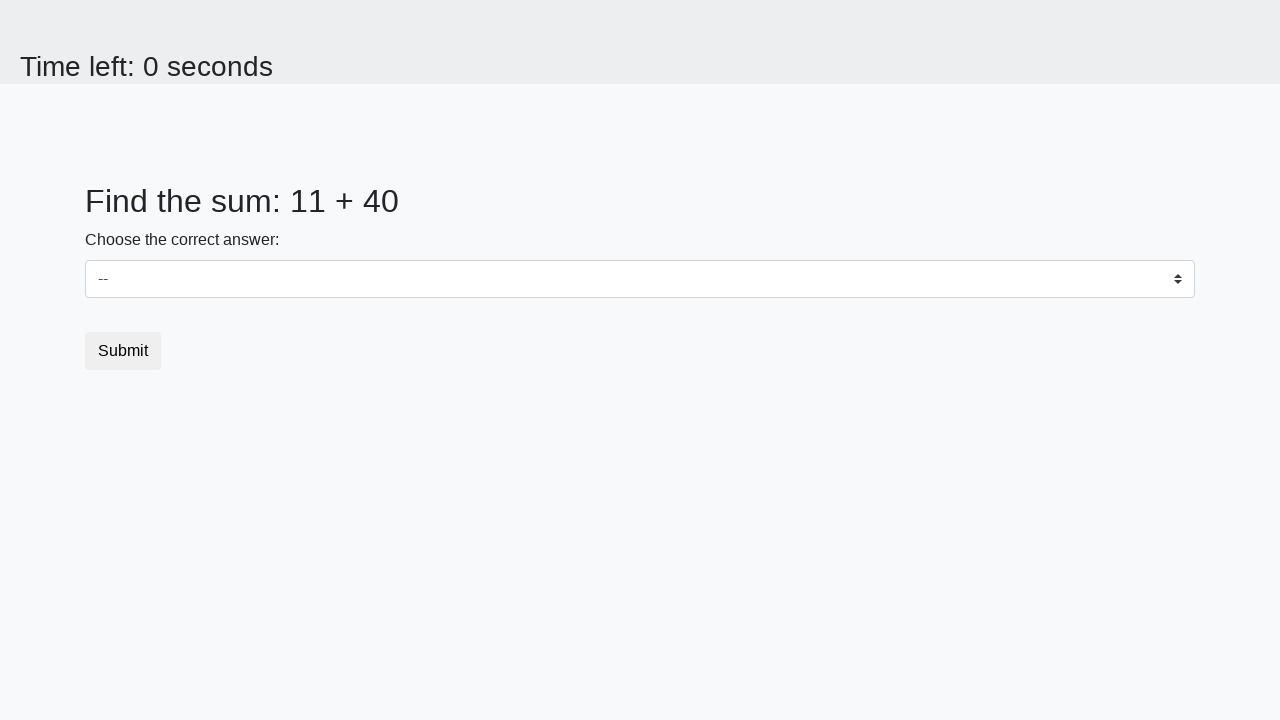

Selected answer 51 from dropdown menu on #dropdown
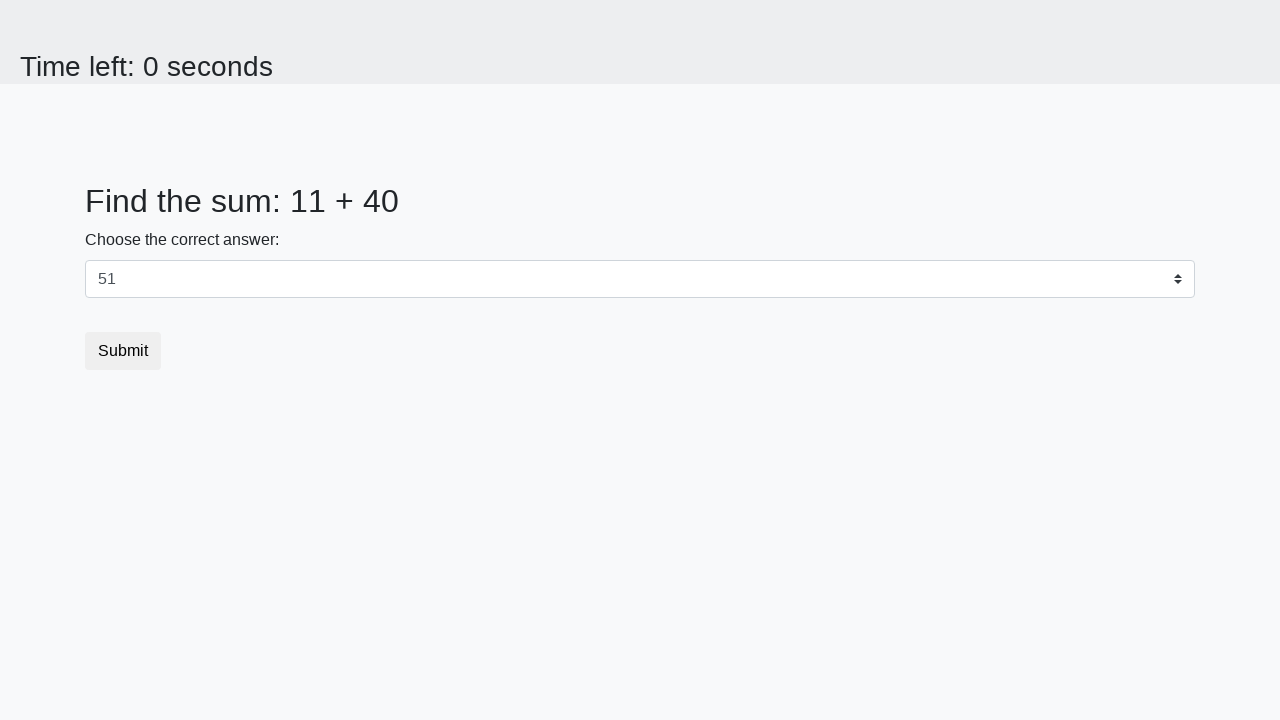

Clicked submit button at (123, 351) on button.btn
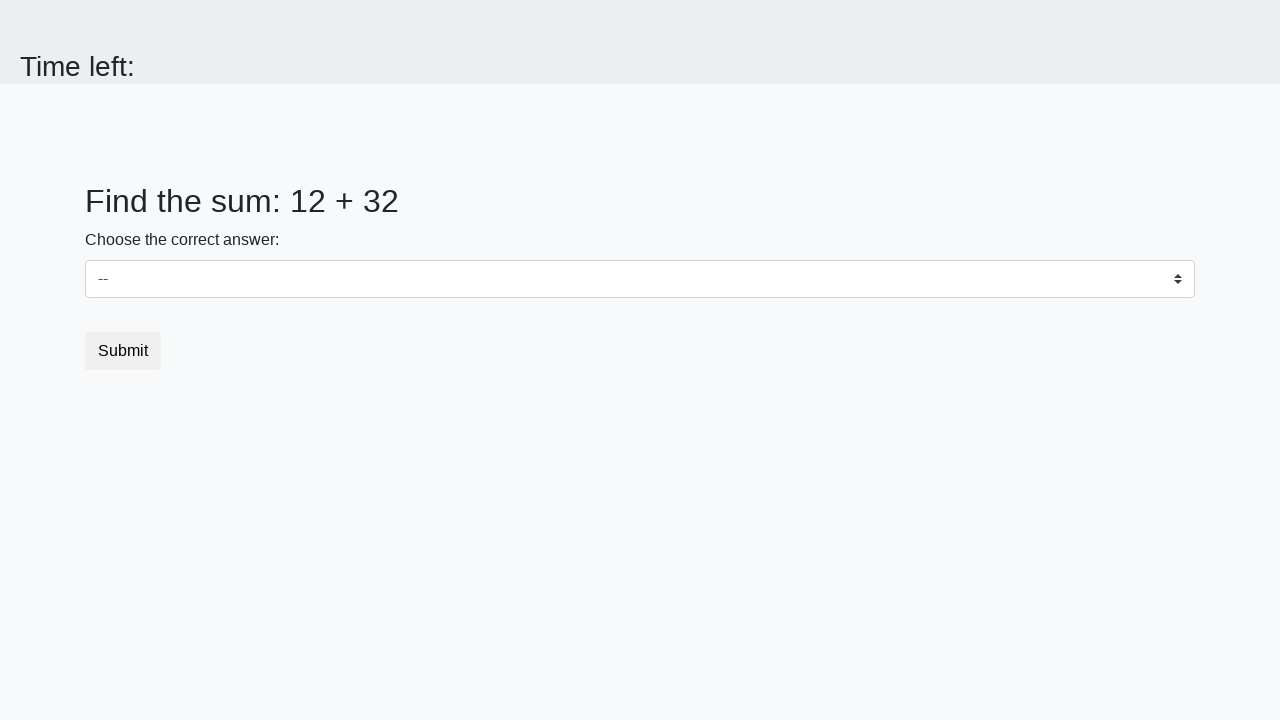

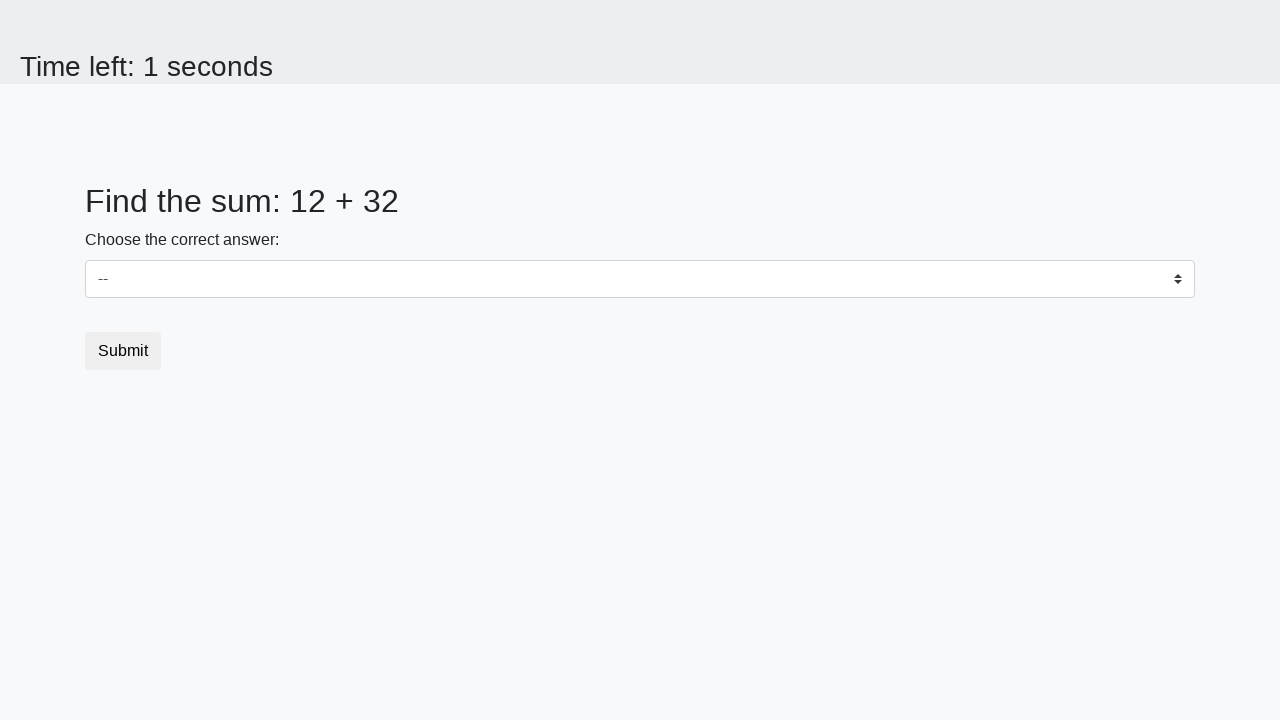